Tests marking individual items as complete by checking their checkboxes.

Starting URL: https://demo.playwright.dev/todomvc

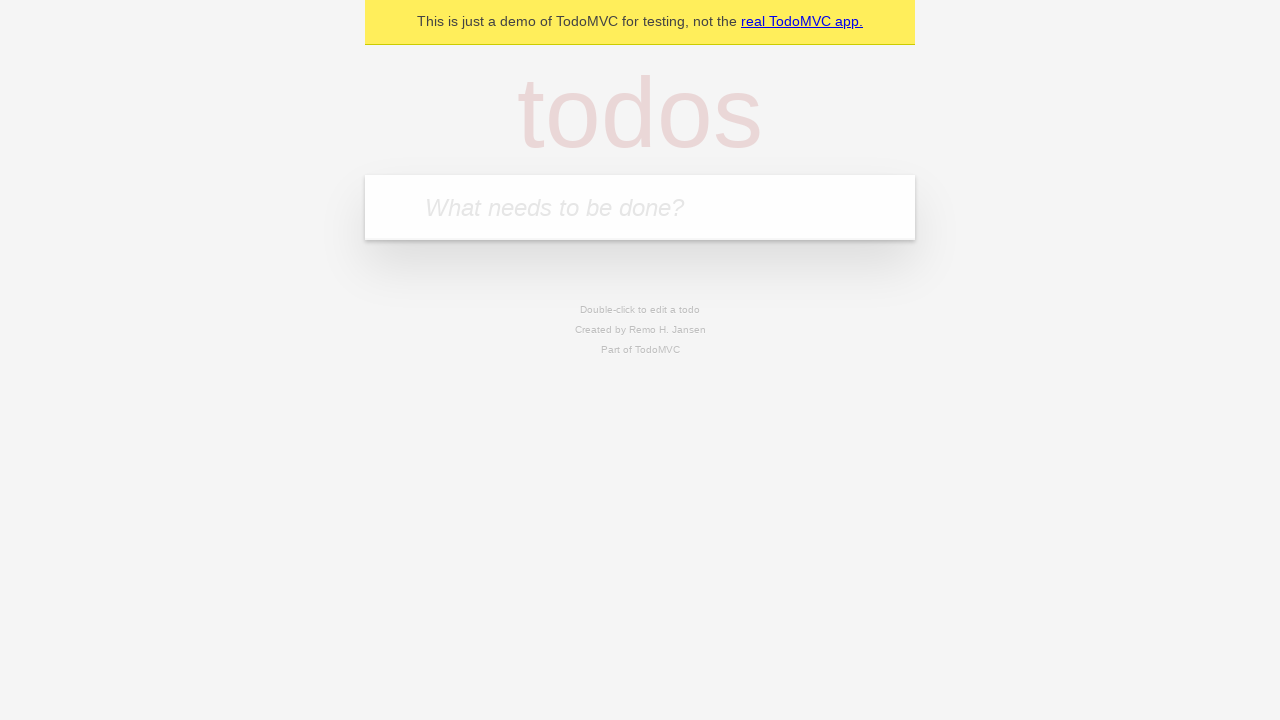

Filled todo input with 'buy some cheese' on internal:attr=[placeholder="What needs to be done?"i]
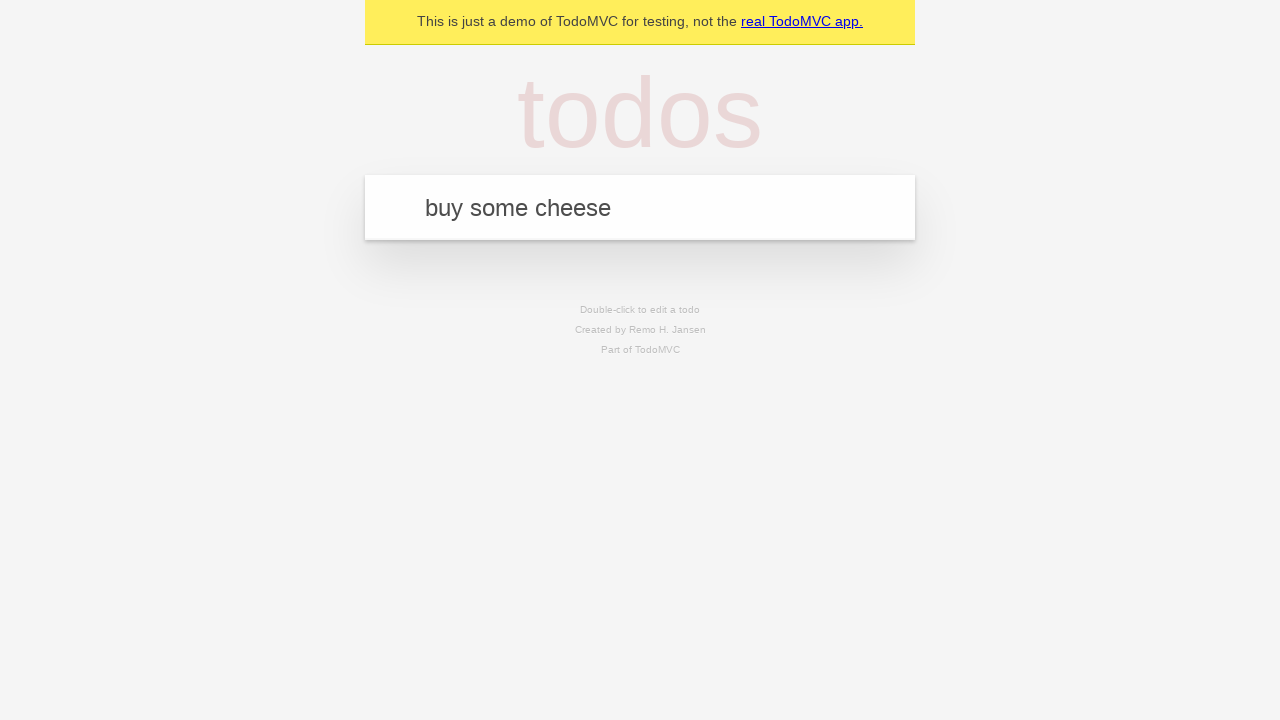

Pressed Enter to create first todo item on internal:attr=[placeholder="What needs to be done?"i]
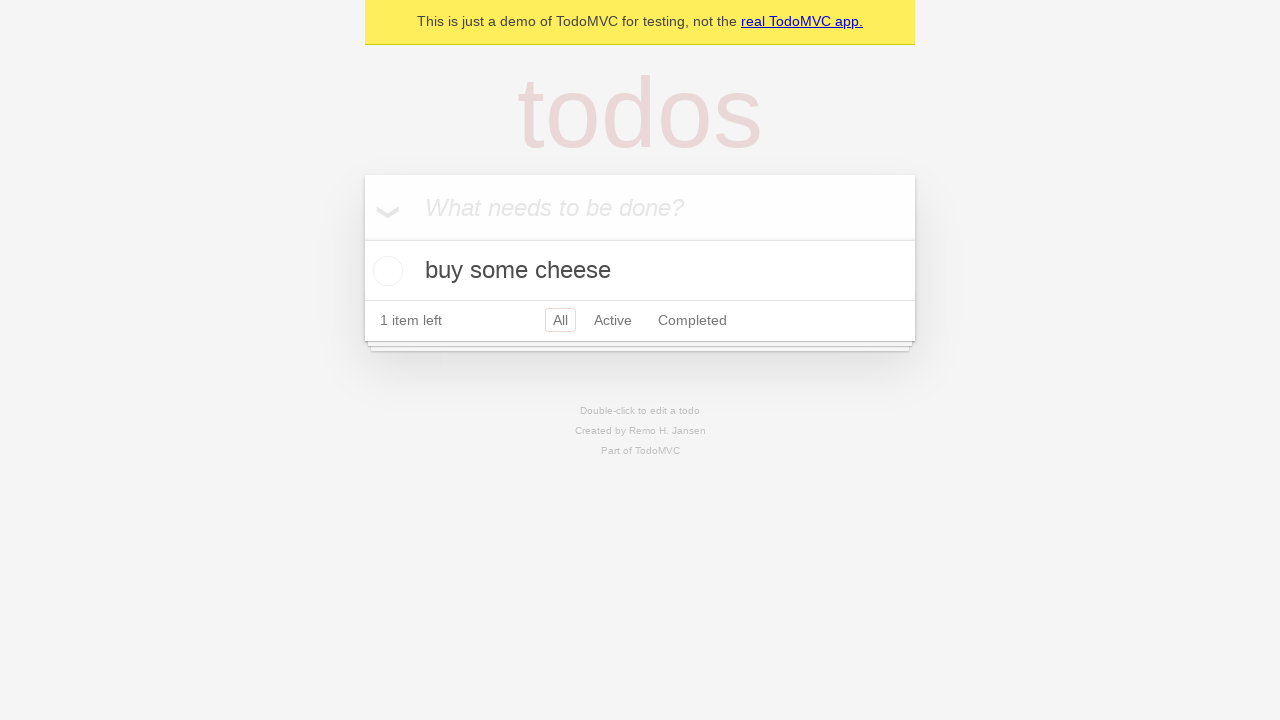

Filled todo input with 'feed the cat' on internal:attr=[placeholder="What needs to be done?"i]
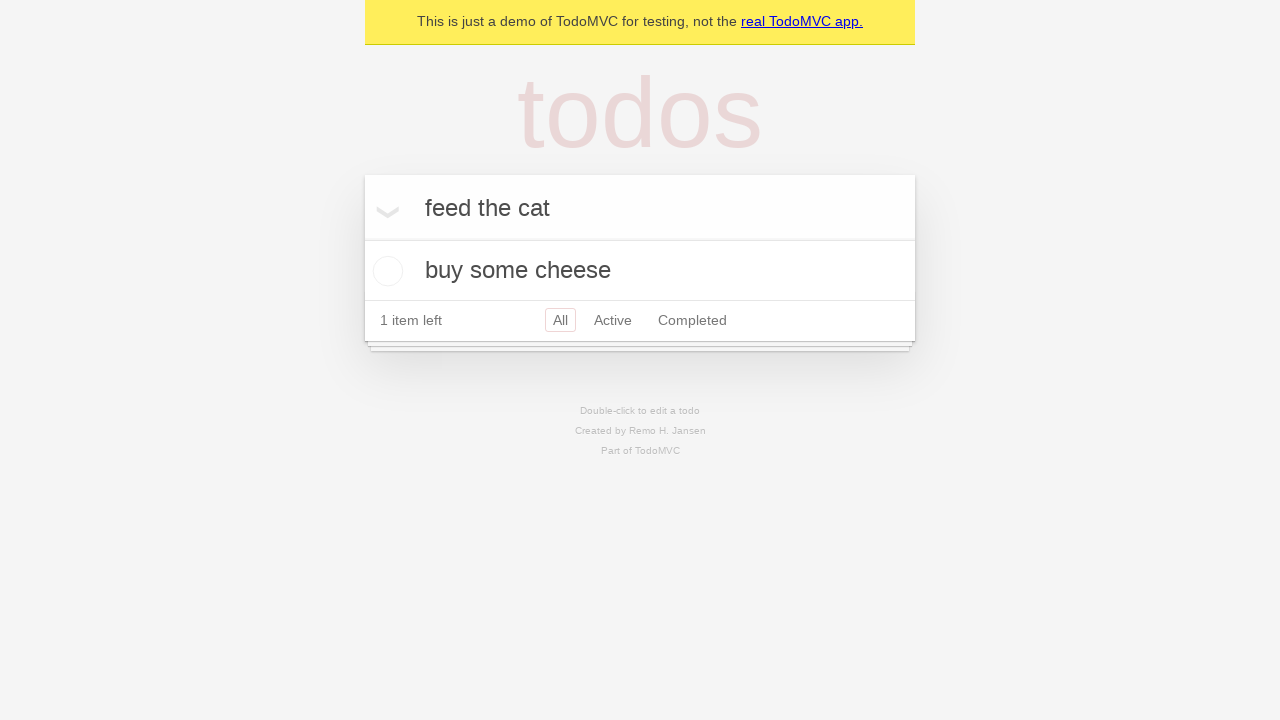

Pressed Enter to create second todo item on internal:attr=[placeholder="What needs to be done?"i]
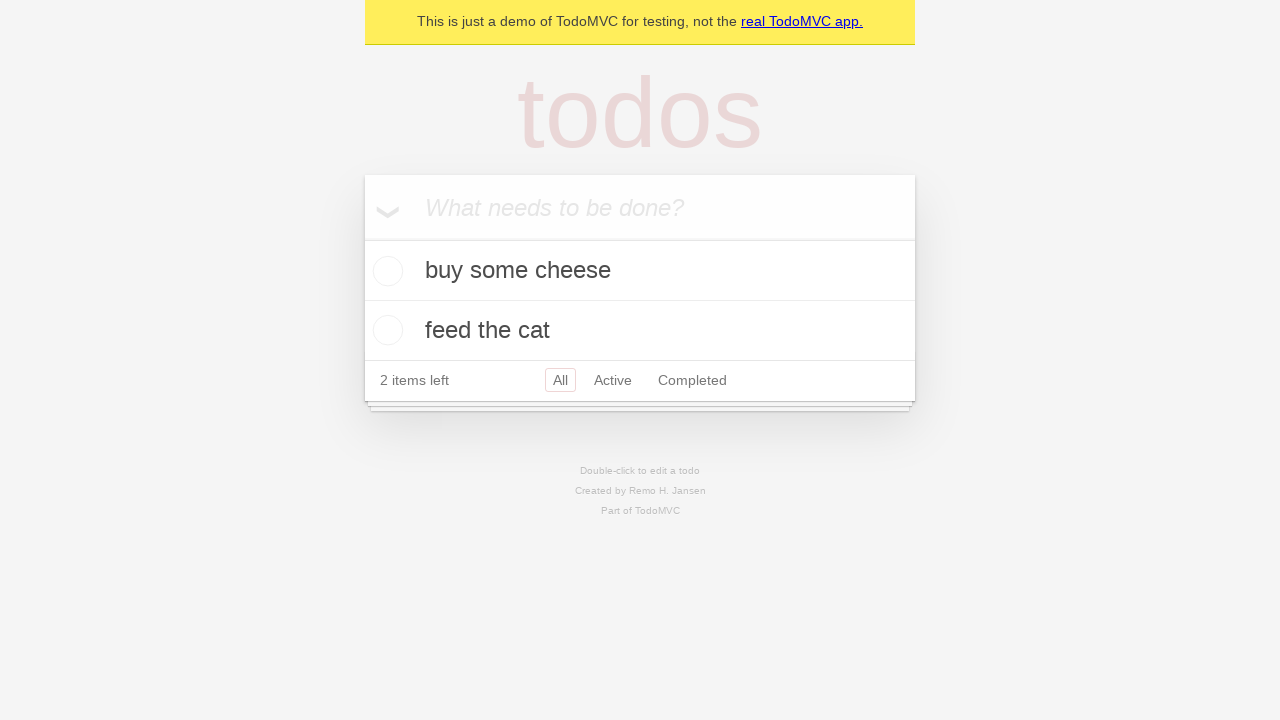

Waited for both todo items to appear in the list
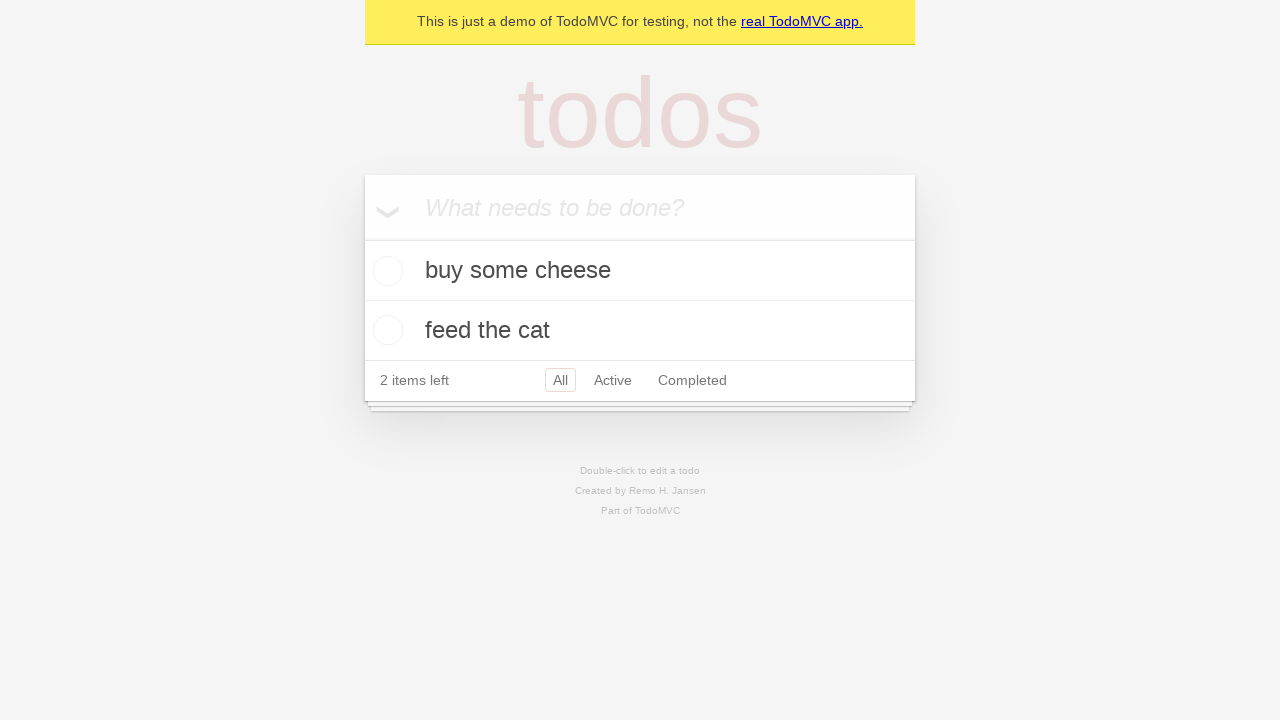

Marked first todo item as complete by checking its checkbox at (385, 271) on internal:testid=[data-testid="todo-item"s] >> nth=0 >> internal:role=checkbox
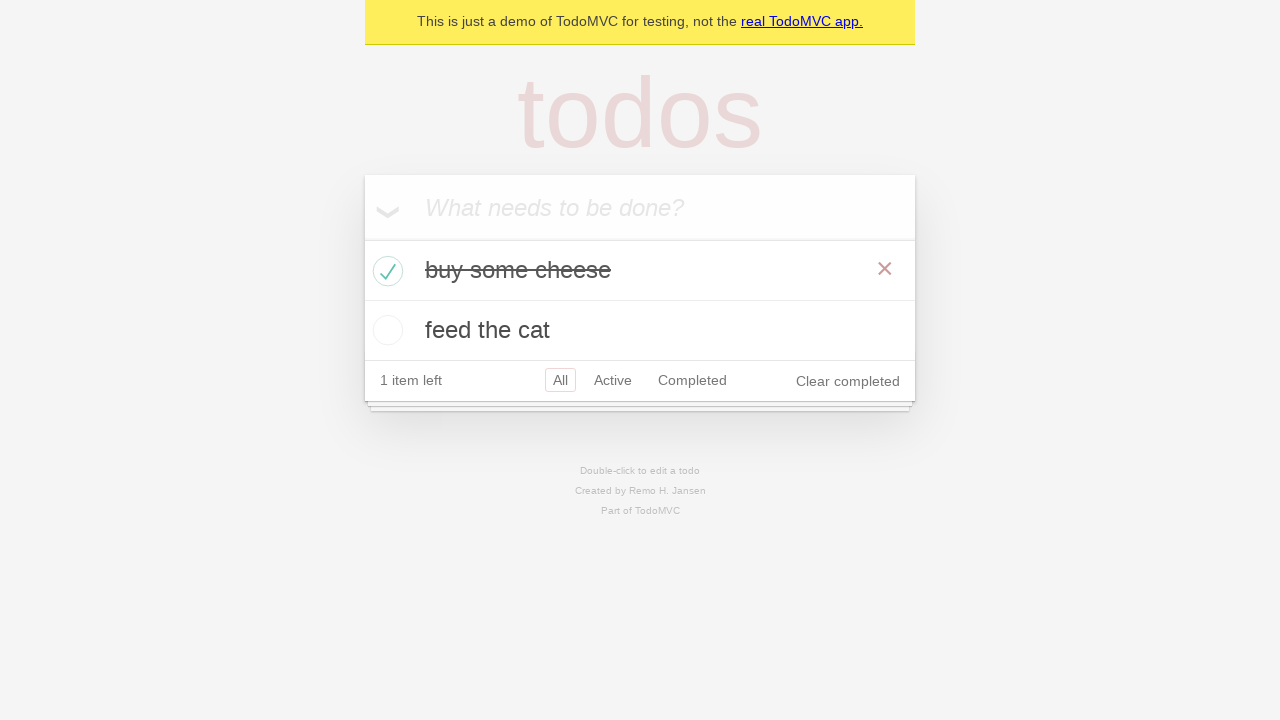

Marked second todo item as complete by checking its checkbox at (385, 330) on internal:testid=[data-testid="todo-item"s] >> nth=1 >> internal:role=checkbox
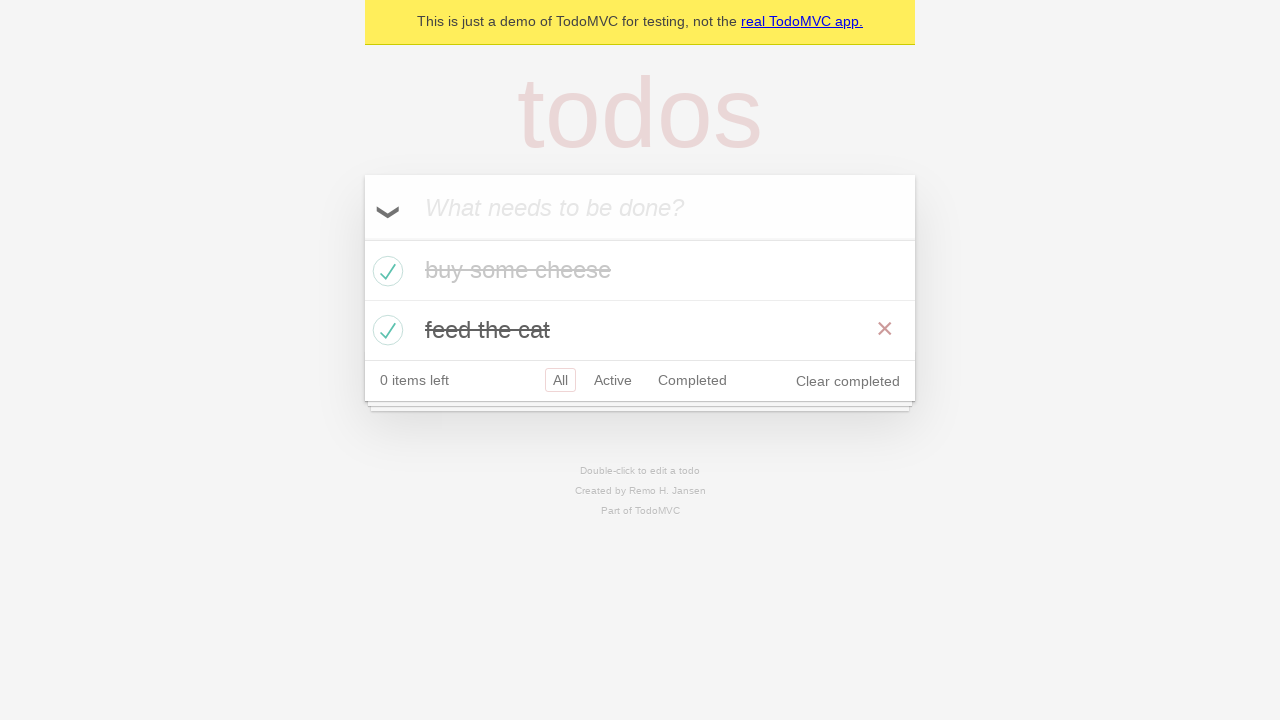

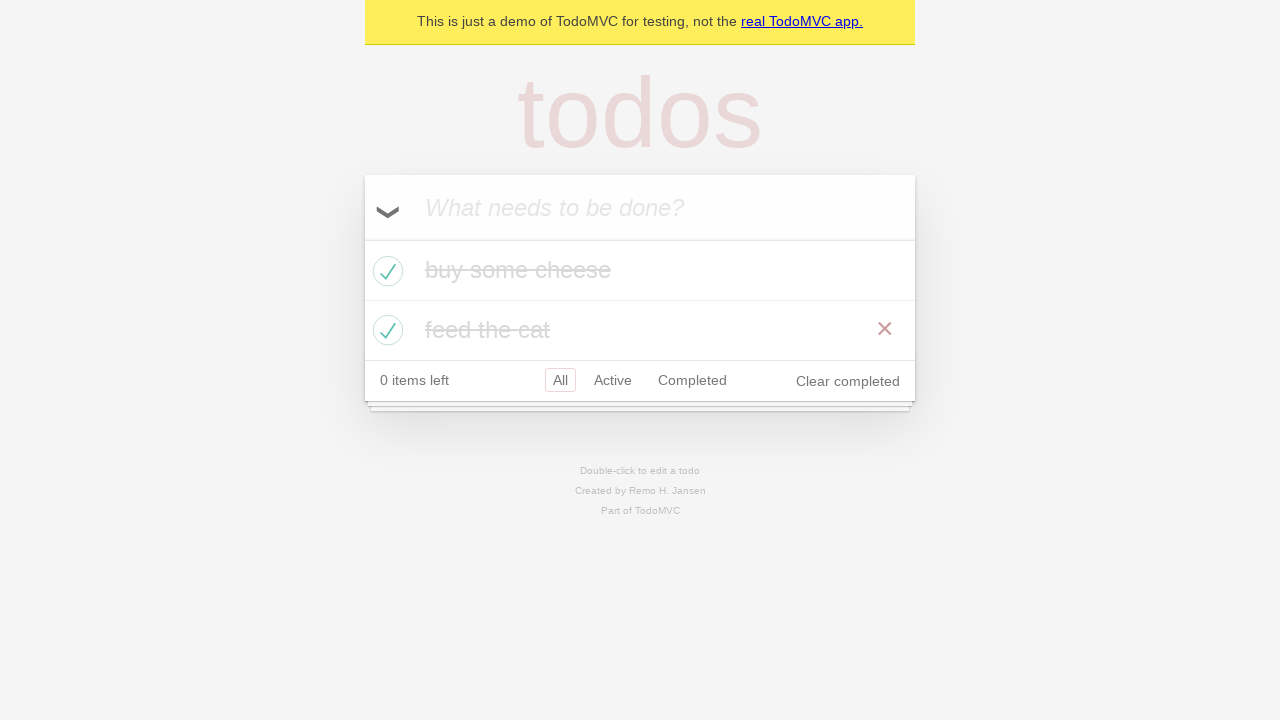